Tests double-click functionality by double-clicking a button and verifying that a success message is displayed

Starting URL: https://demoqa.com/buttons

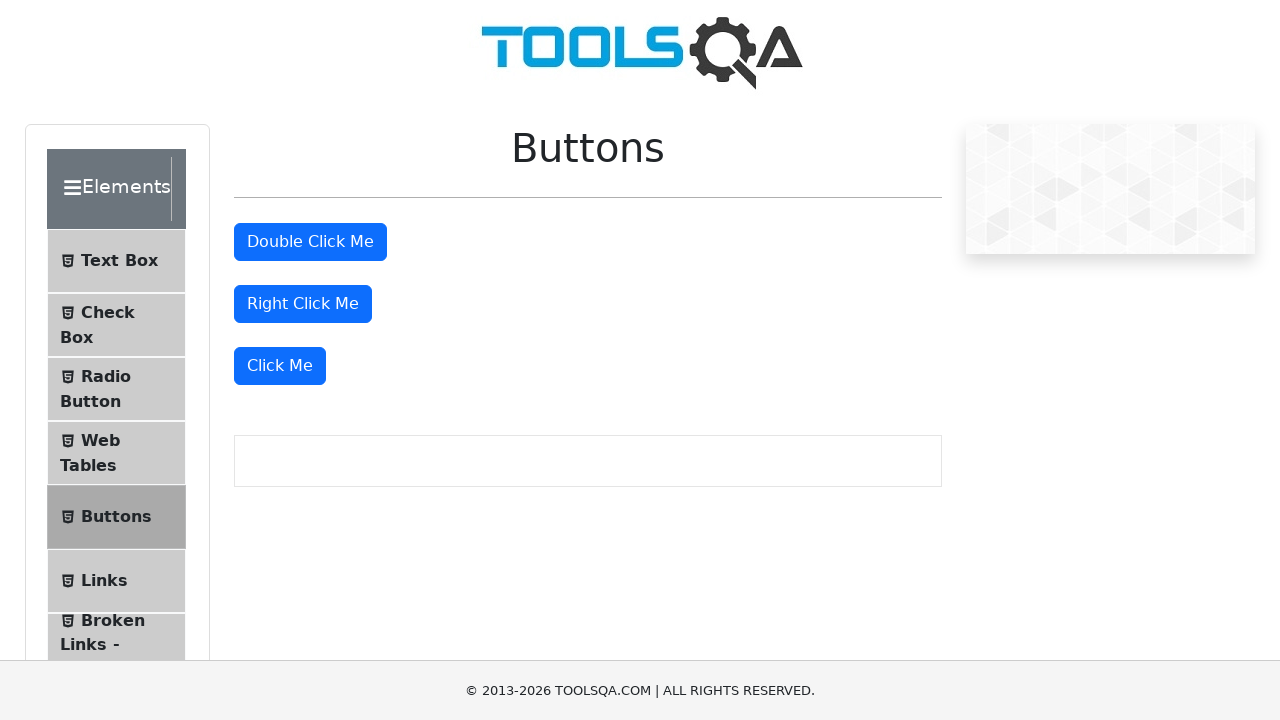

Double-clicked the double click button at (310, 242) on #doubleClickBtn
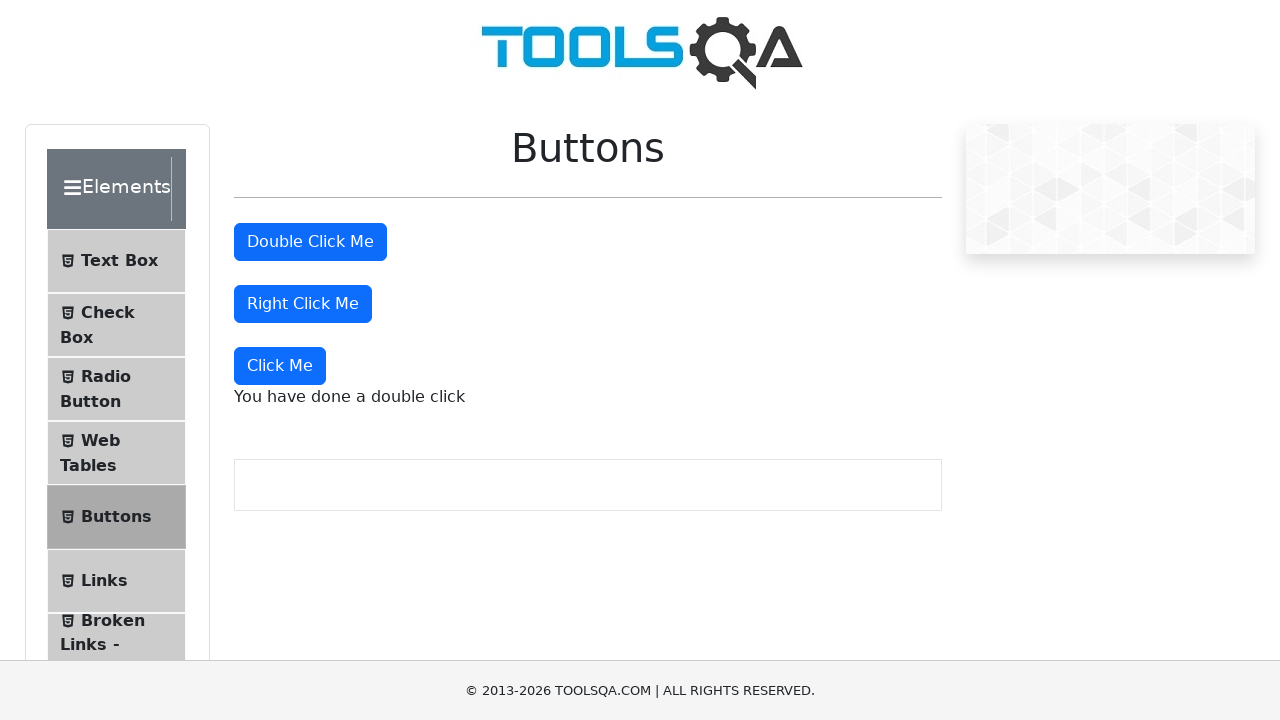

Double-click success message displayed
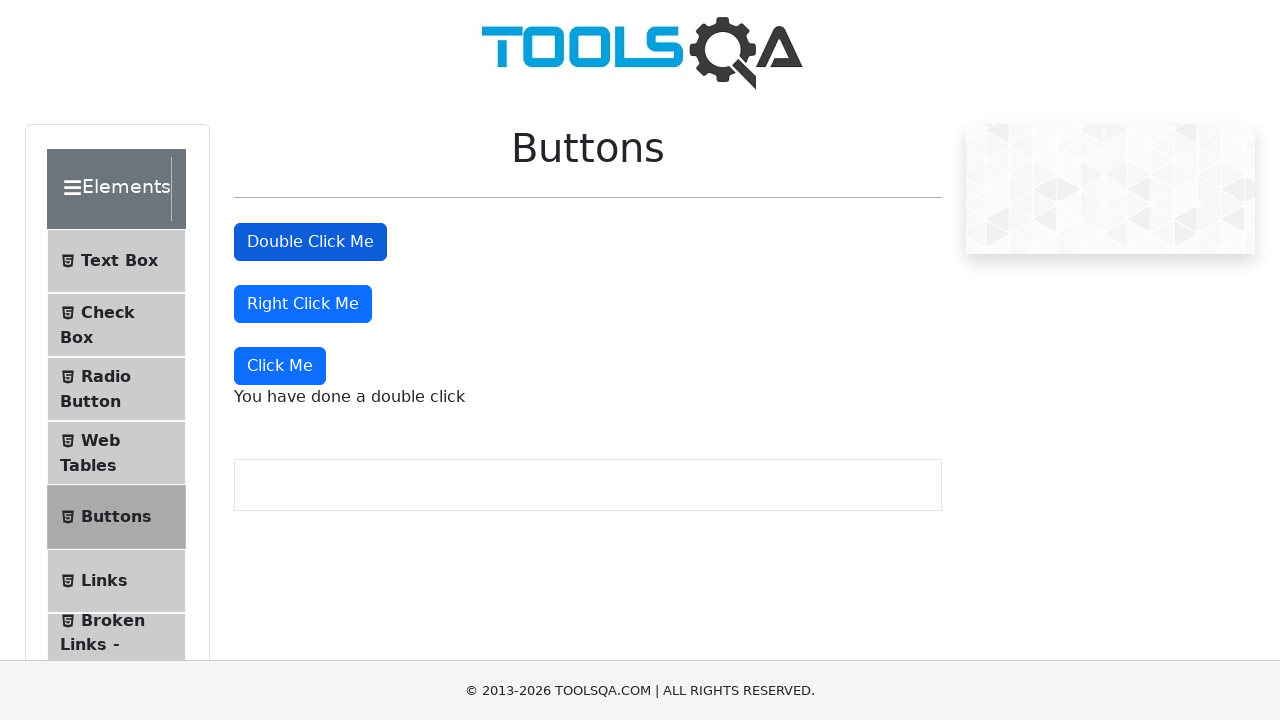

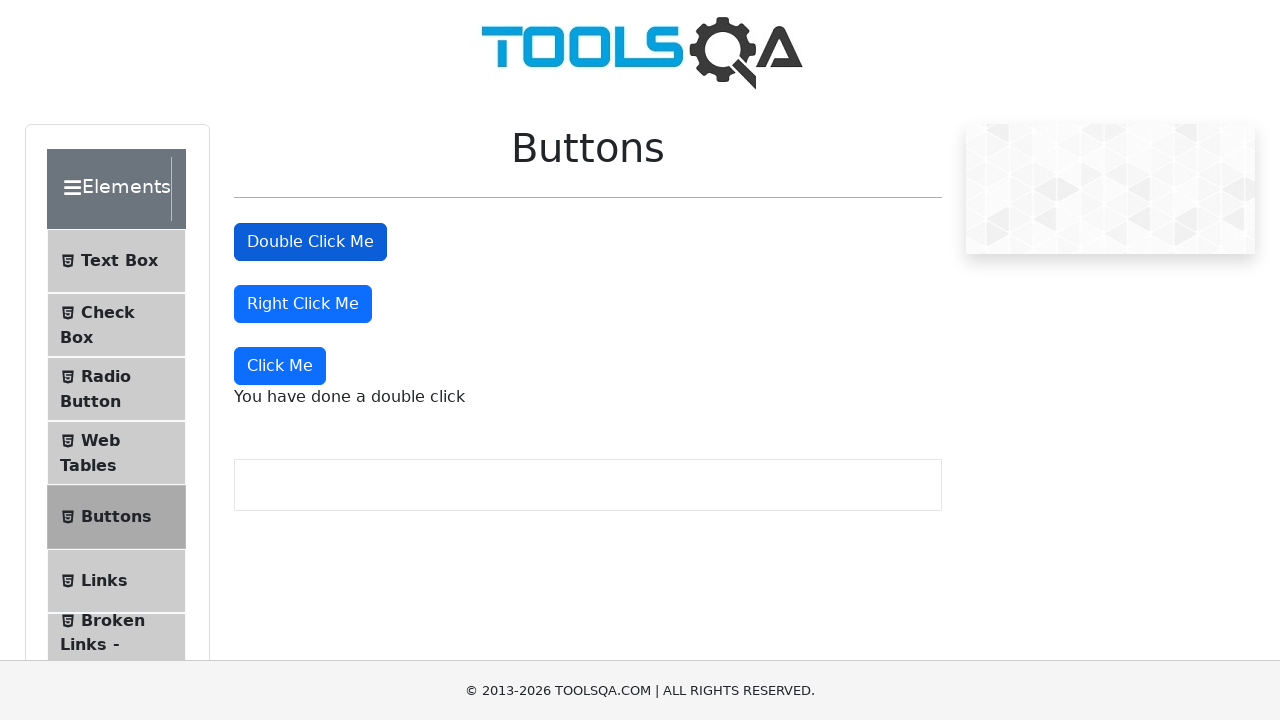